Tests the product listing page by changing the display count dropdown to show 60 products and verifies the correct number of products are displayed

Starting URL: https://ulyanovsk.220-volt.ru/catalog/akkumulyatornye-dreli-shurupoverty/

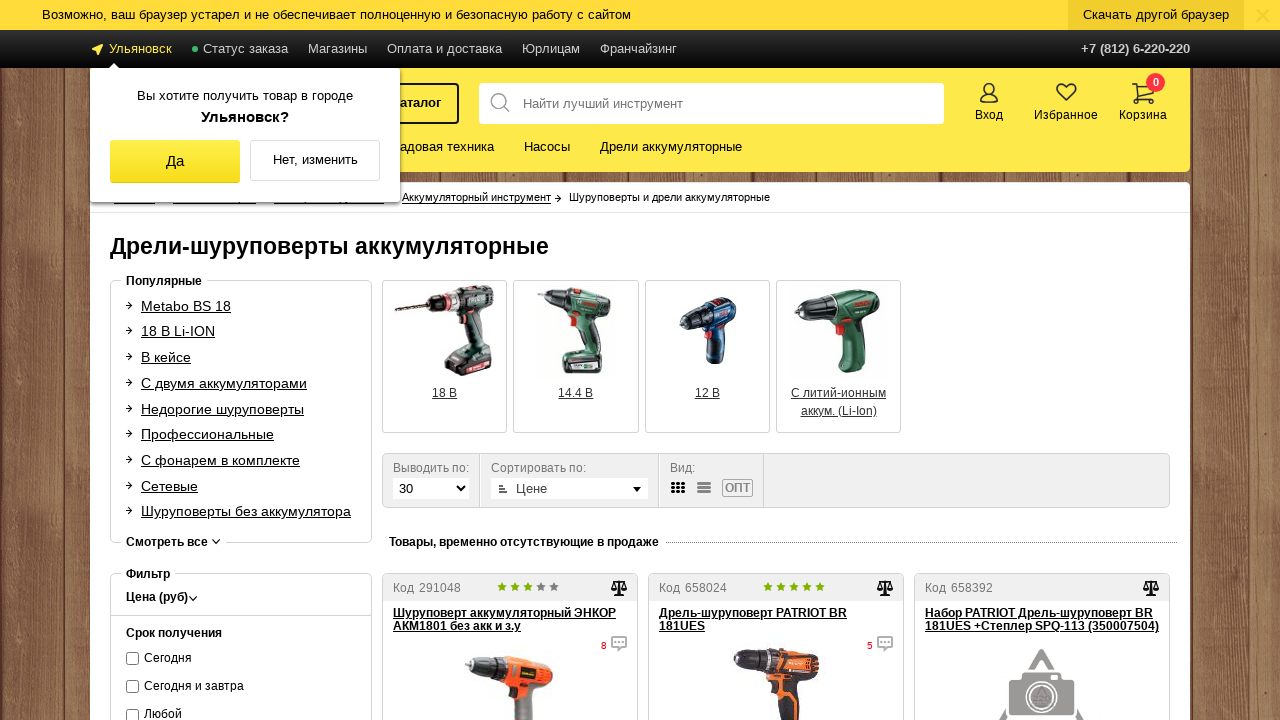

Waited for listing display count dropdown to load
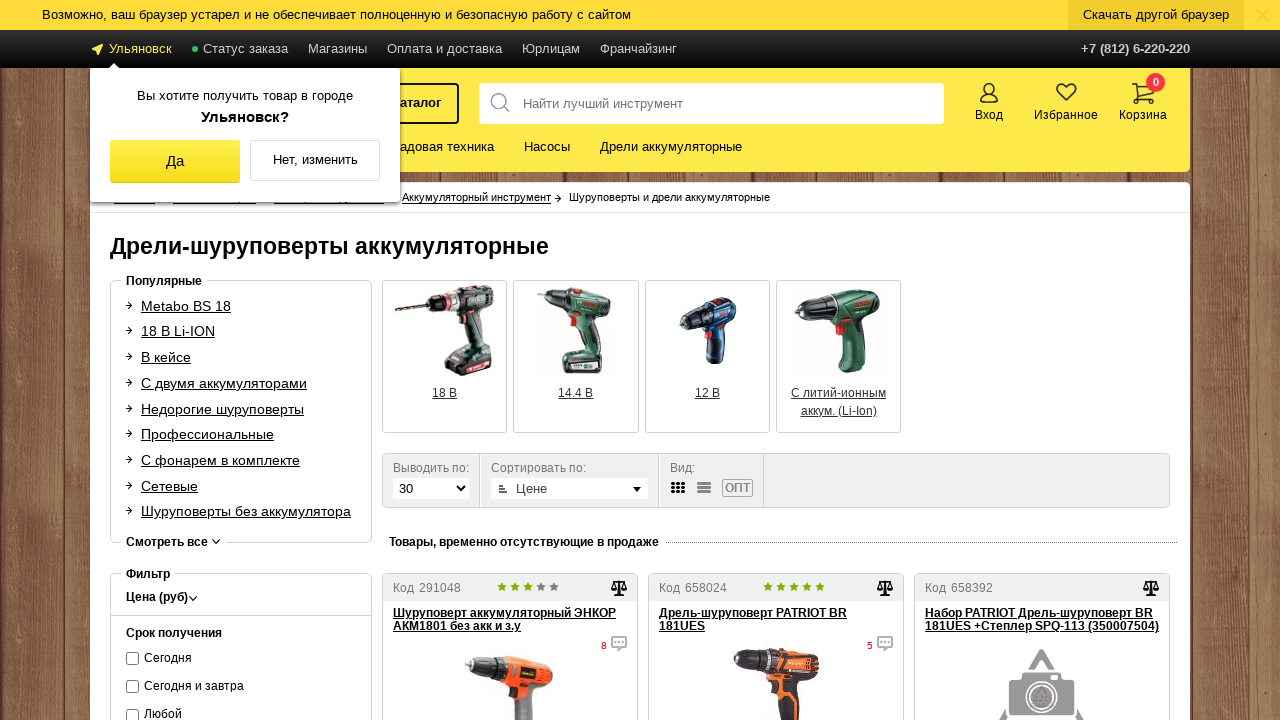

Selected '60' from the display count dropdown to show 60 products per page on .listing-select
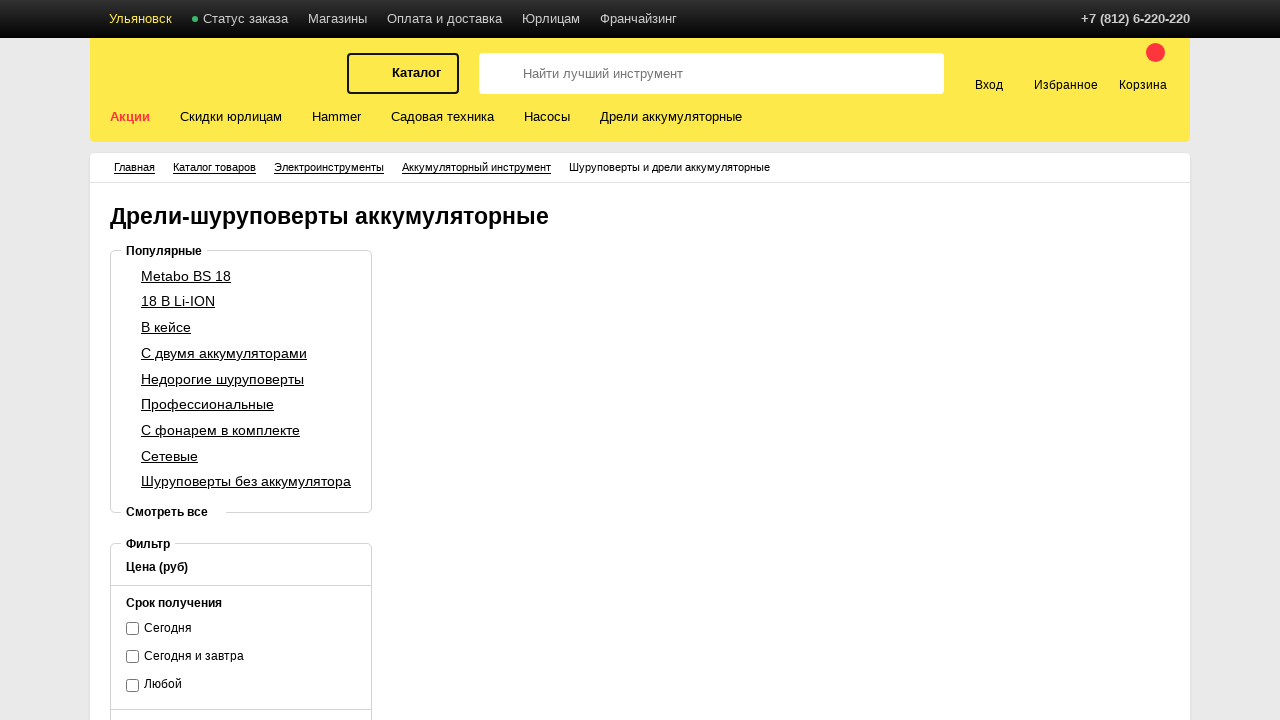

Waited for products to load after changing display count
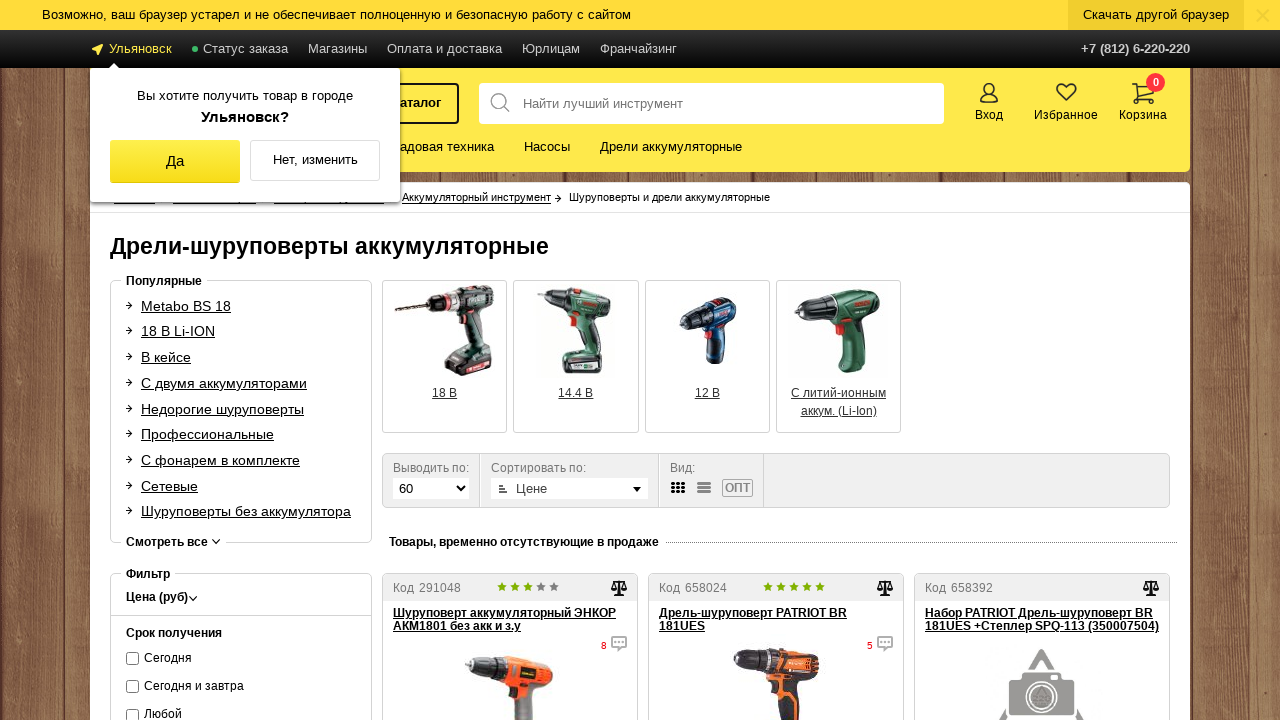

Verified that product items are displayed on the page
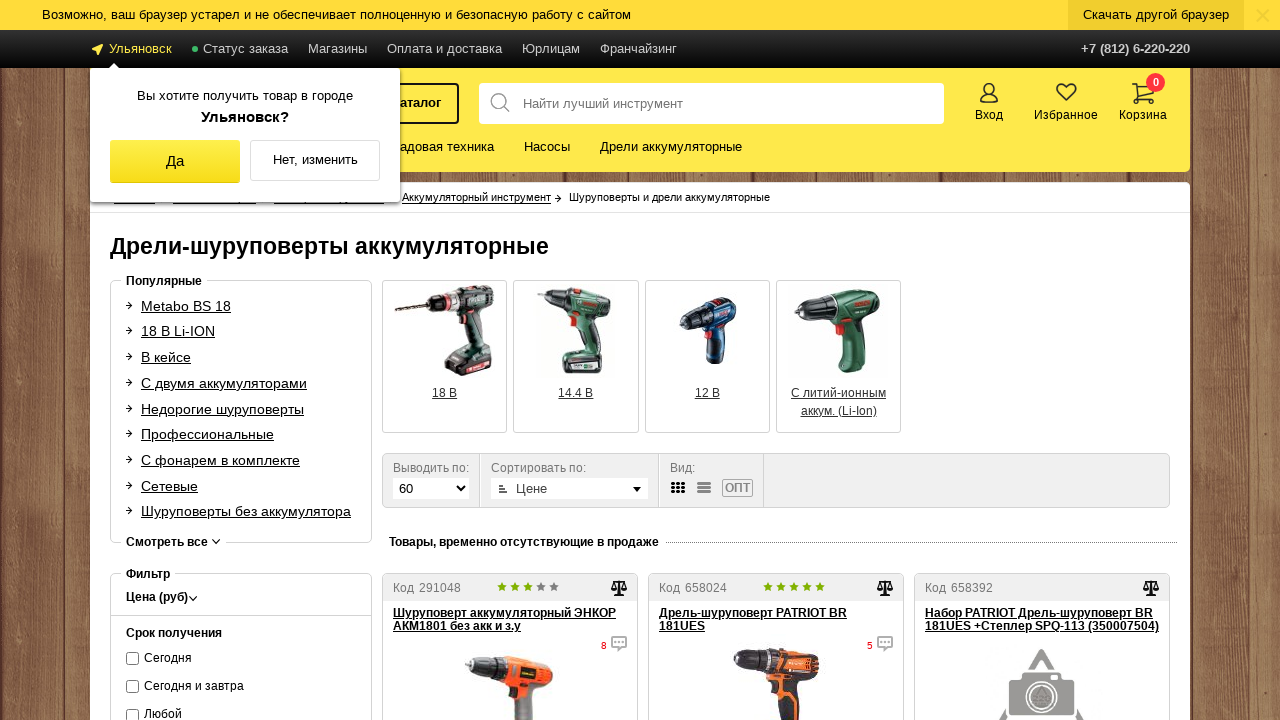

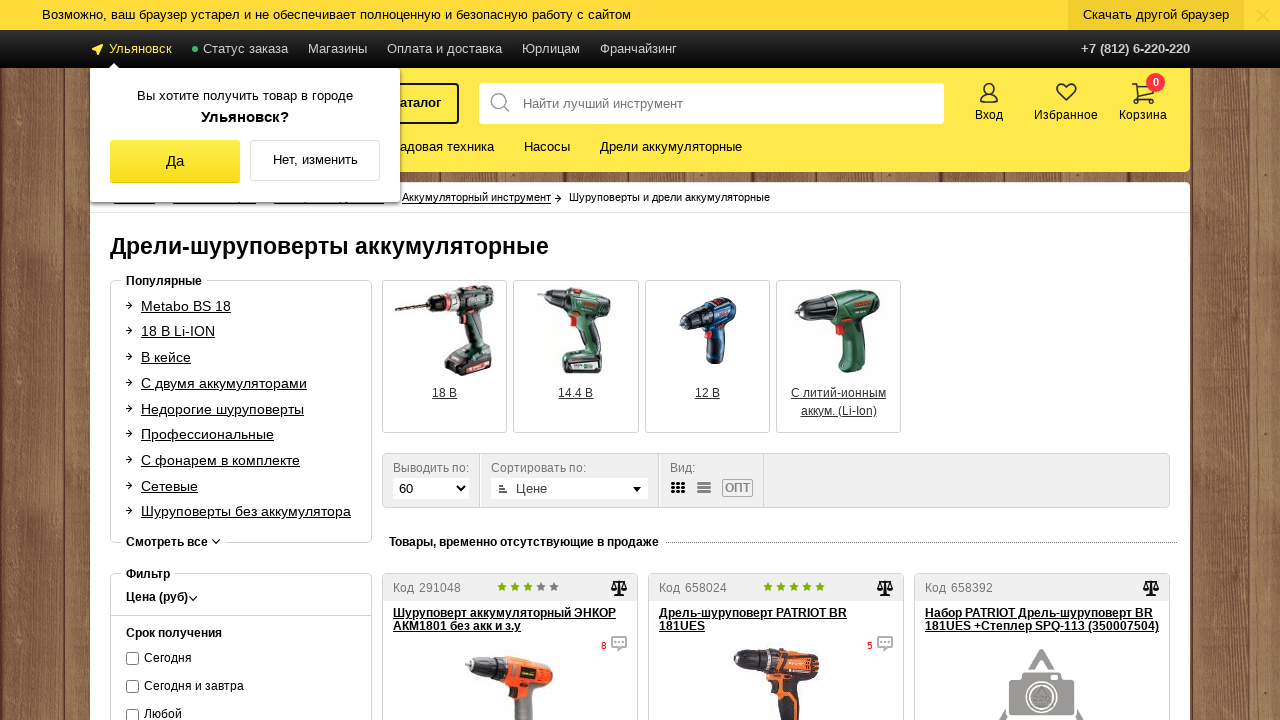